Tests input field functionality by entering text and then clearing it using backspace keys

Starting URL: https://www.qa-practice.com/elements/input/simple

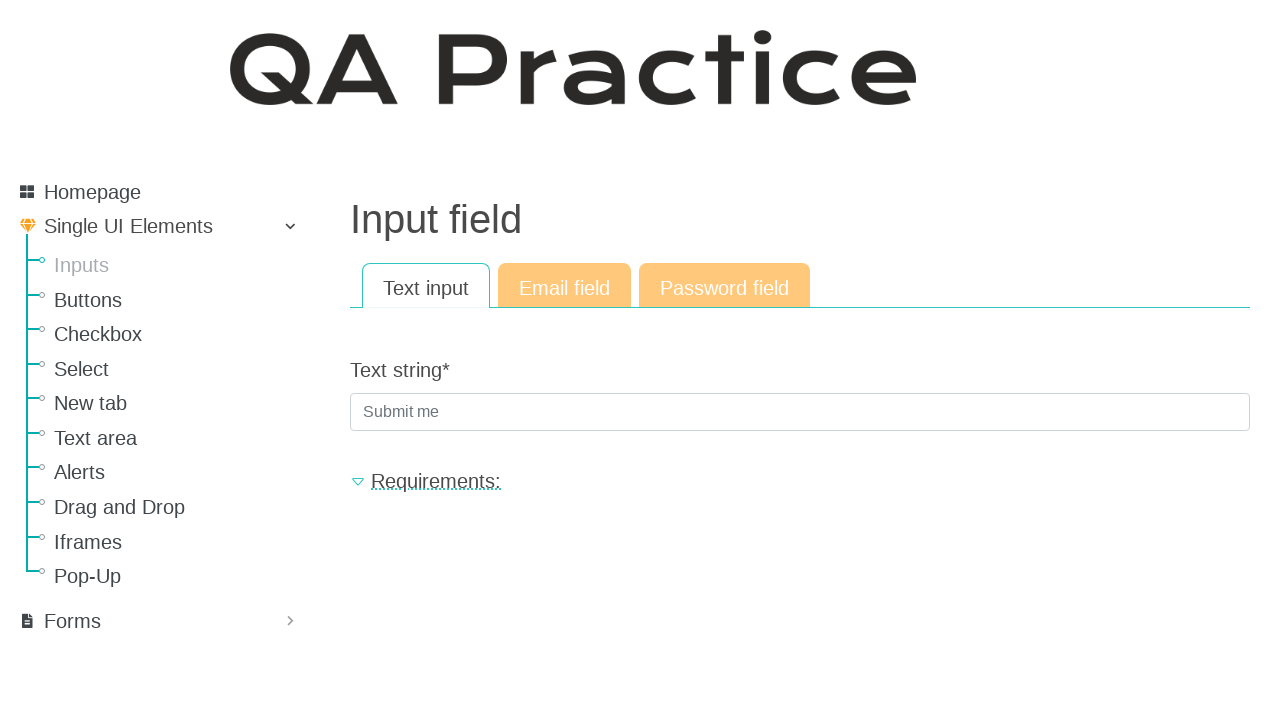

Filled input field with 'loreta' on input[name='text_string']
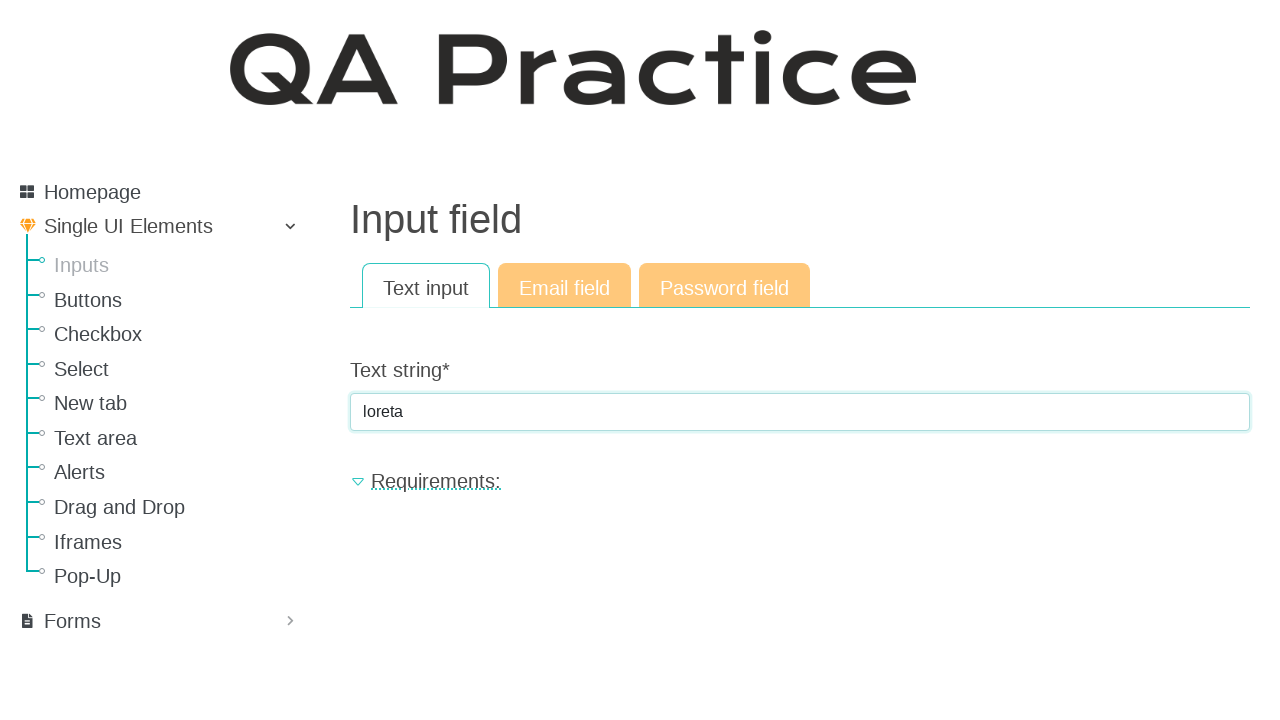

Pressed Backspace to clear a character on input[name='text_string']
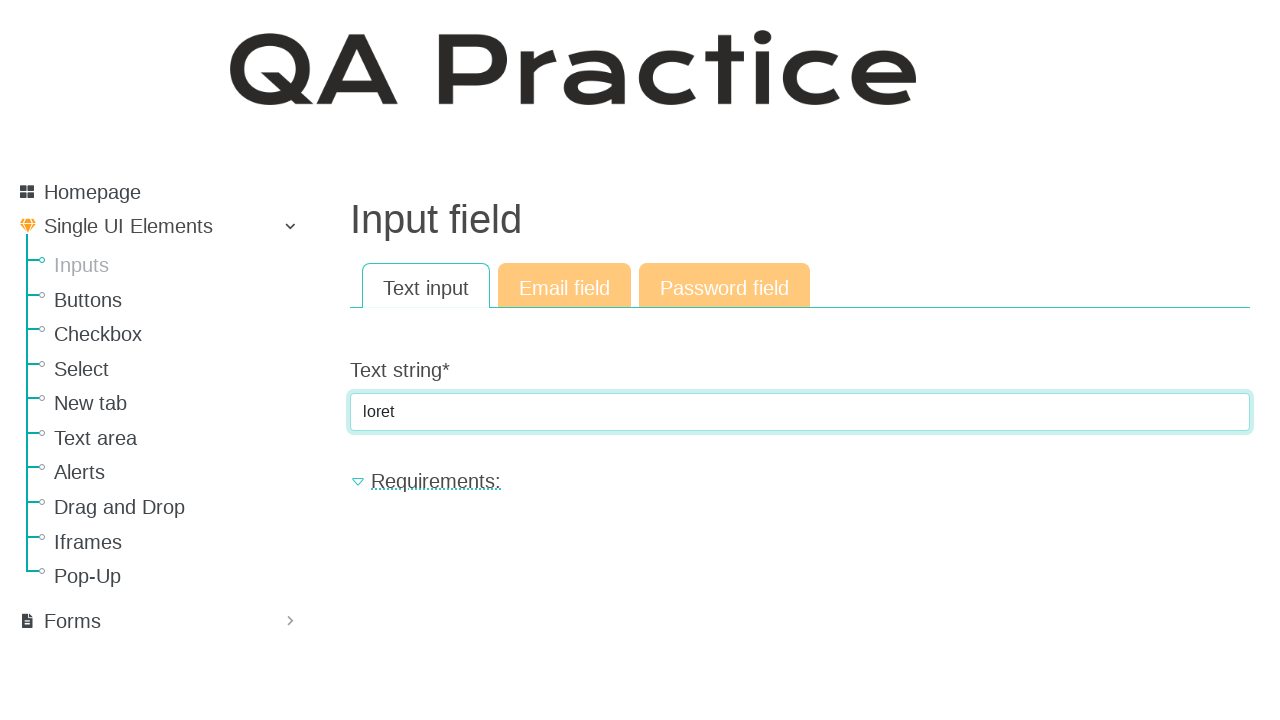

Pressed Backspace to clear a character on input[name='text_string']
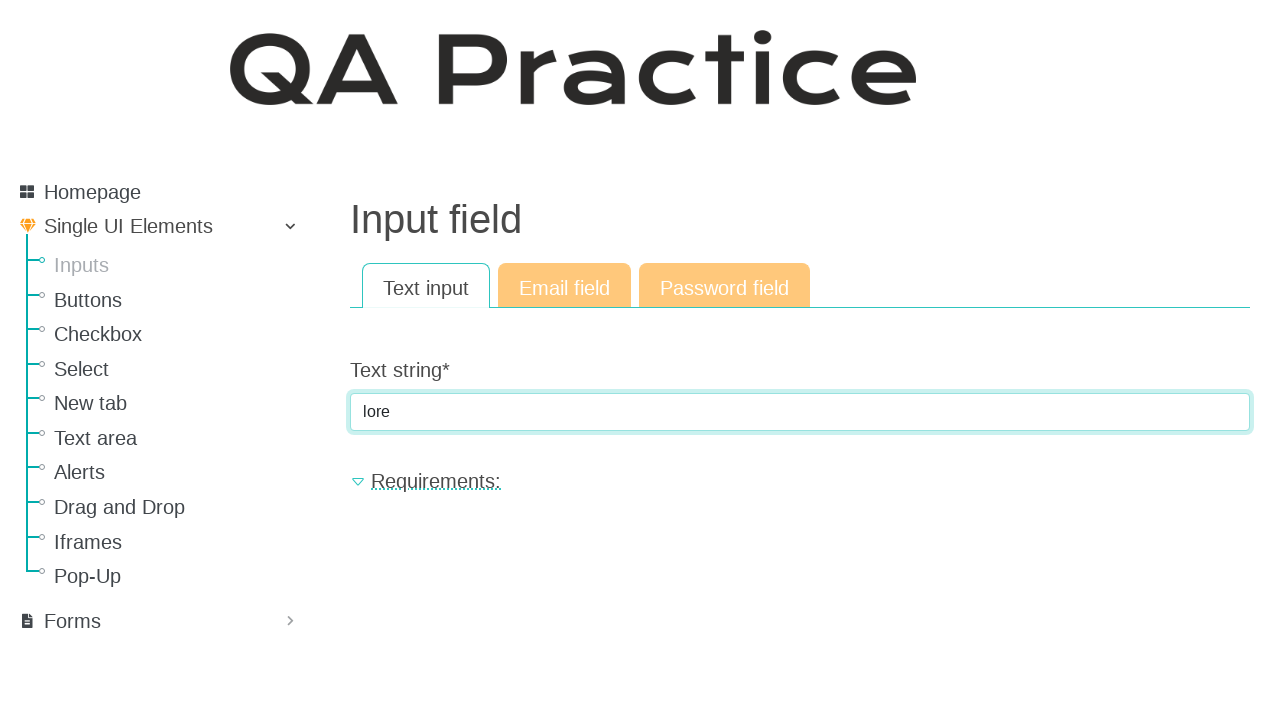

Pressed Backspace to clear a character on input[name='text_string']
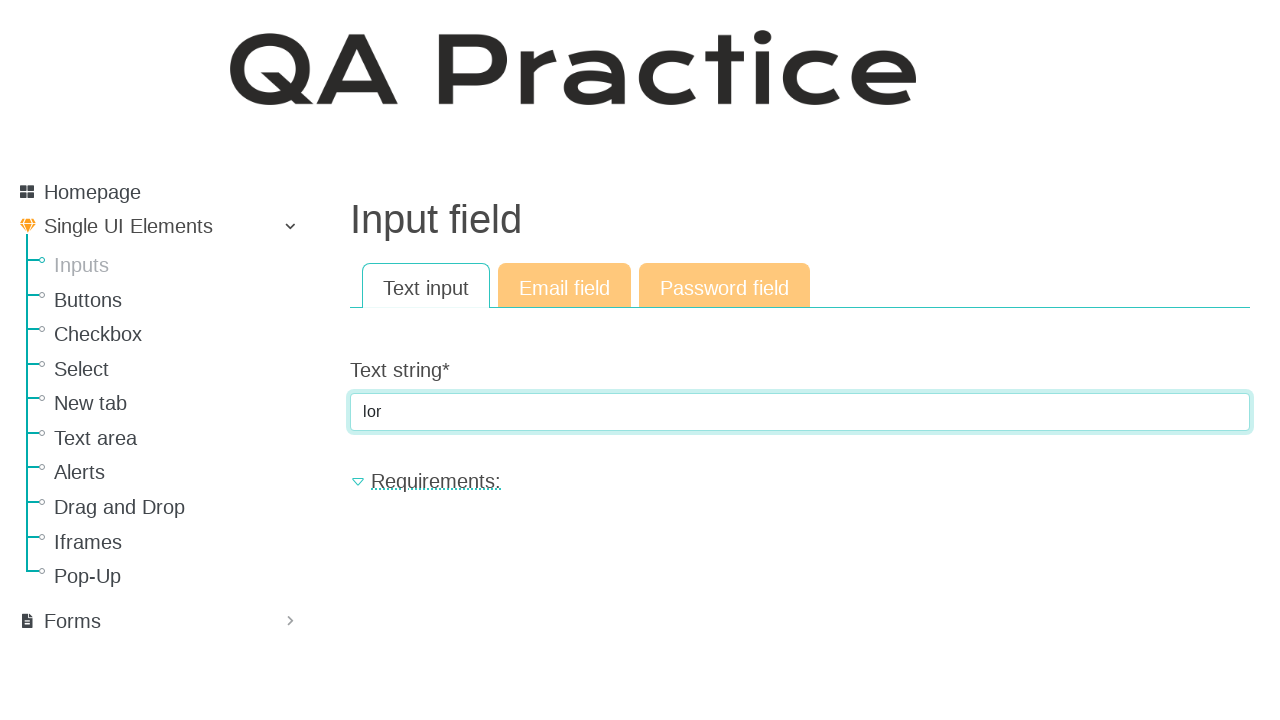

Pressed Backspace to clear a character on input[name='text_string']
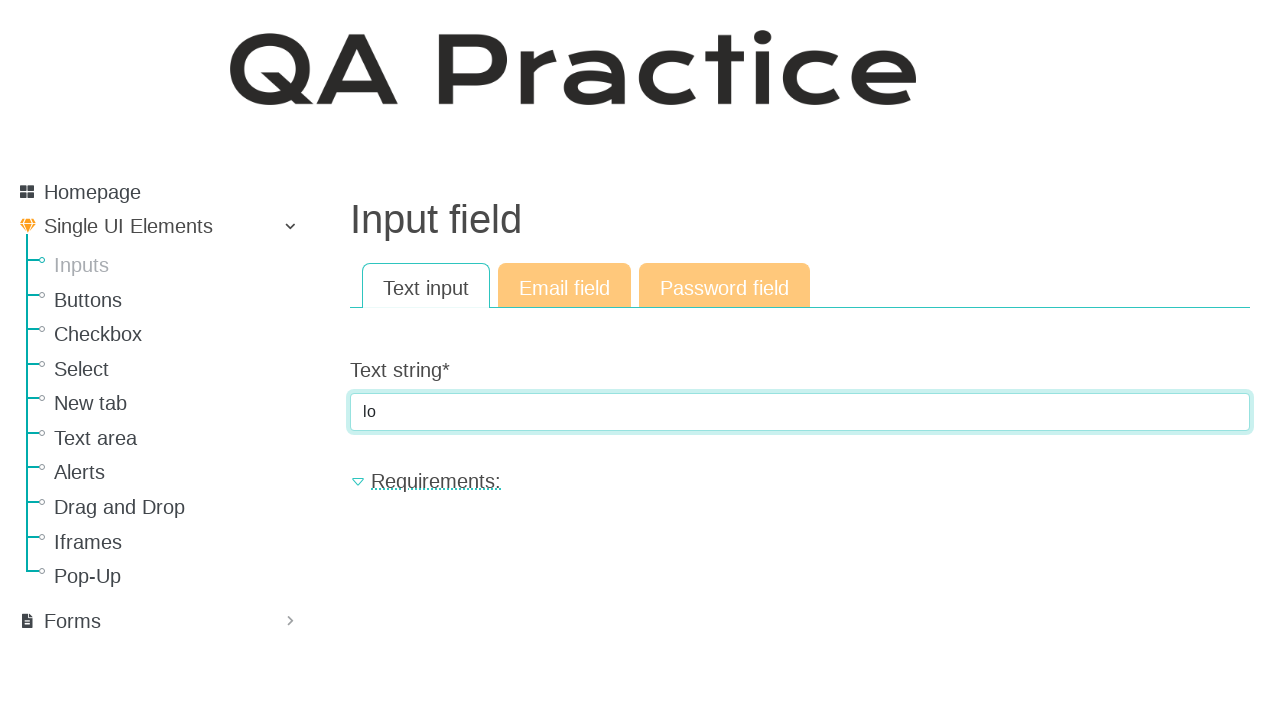

Pressed Backspace to clear a character on input[name='text_string']
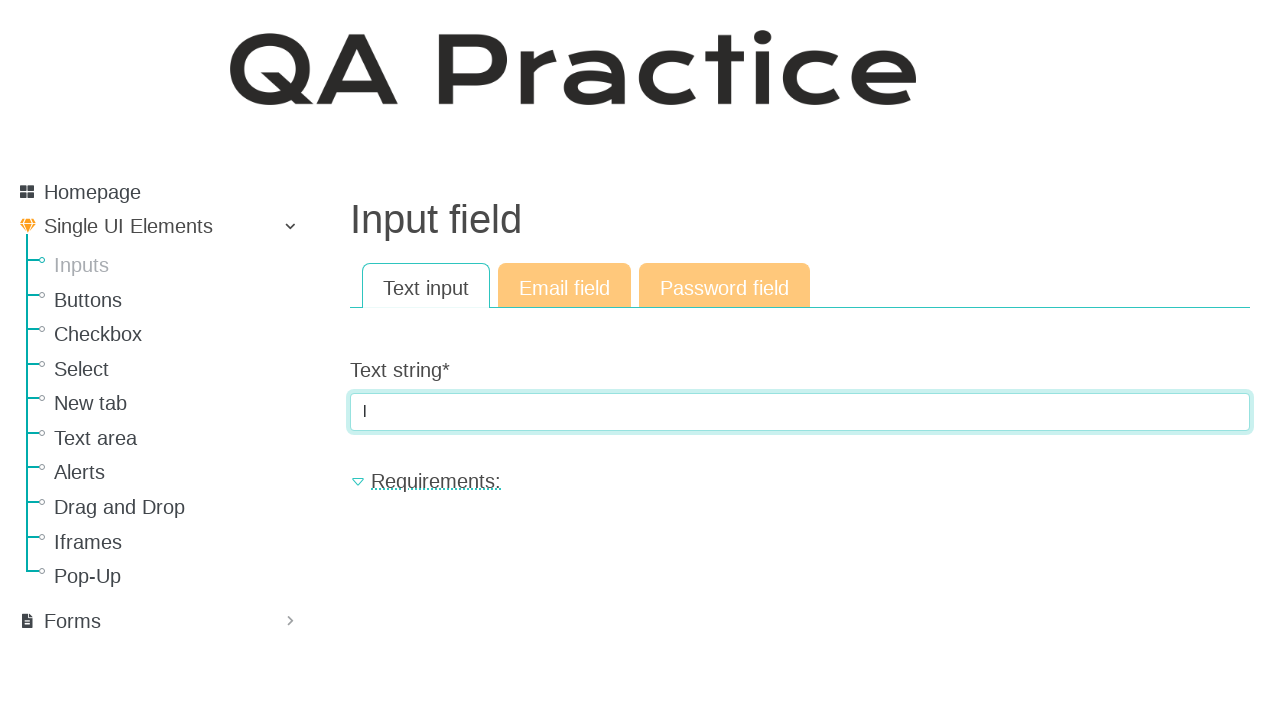

Pressed Backspace to clear a character on input[name='text_string']
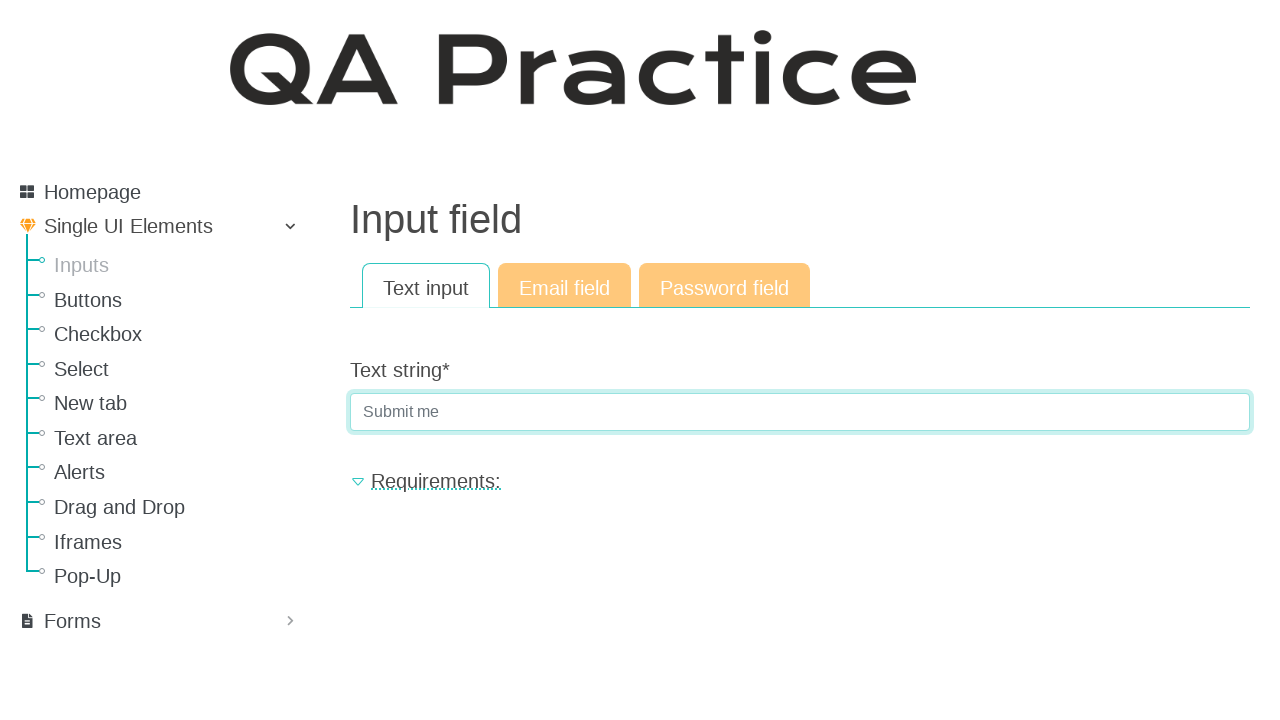

Verified that input field is empty
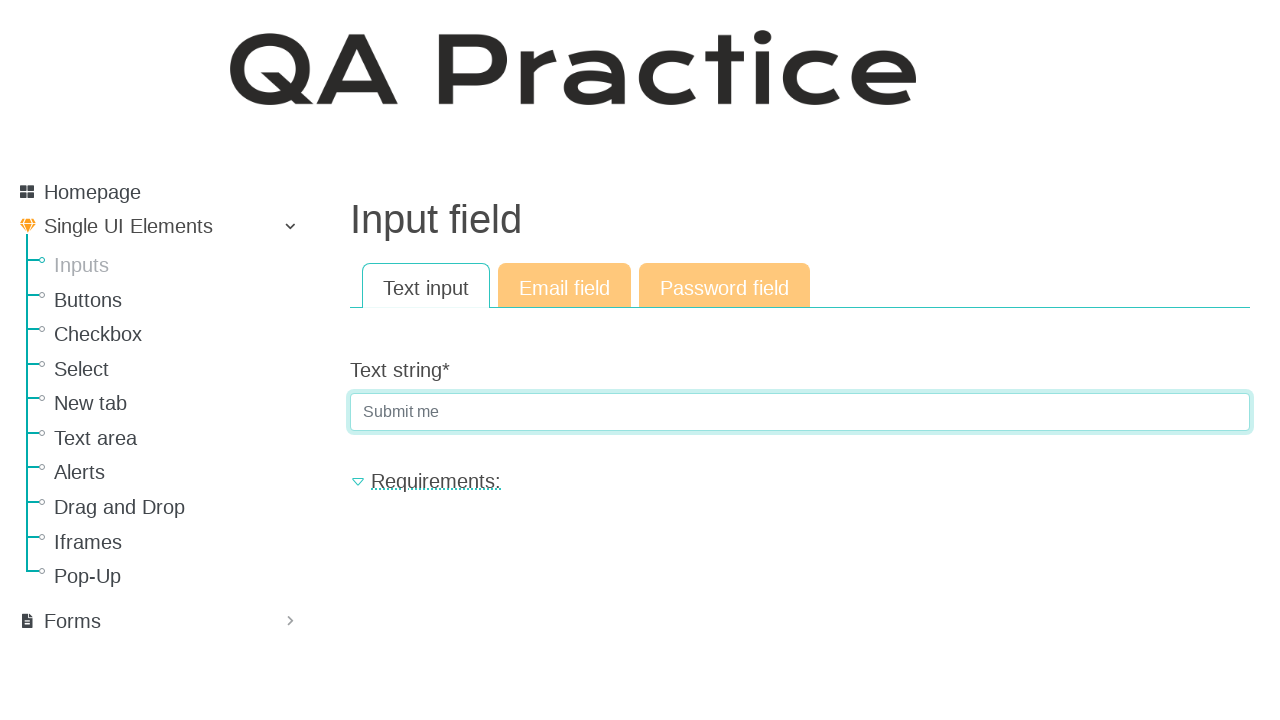

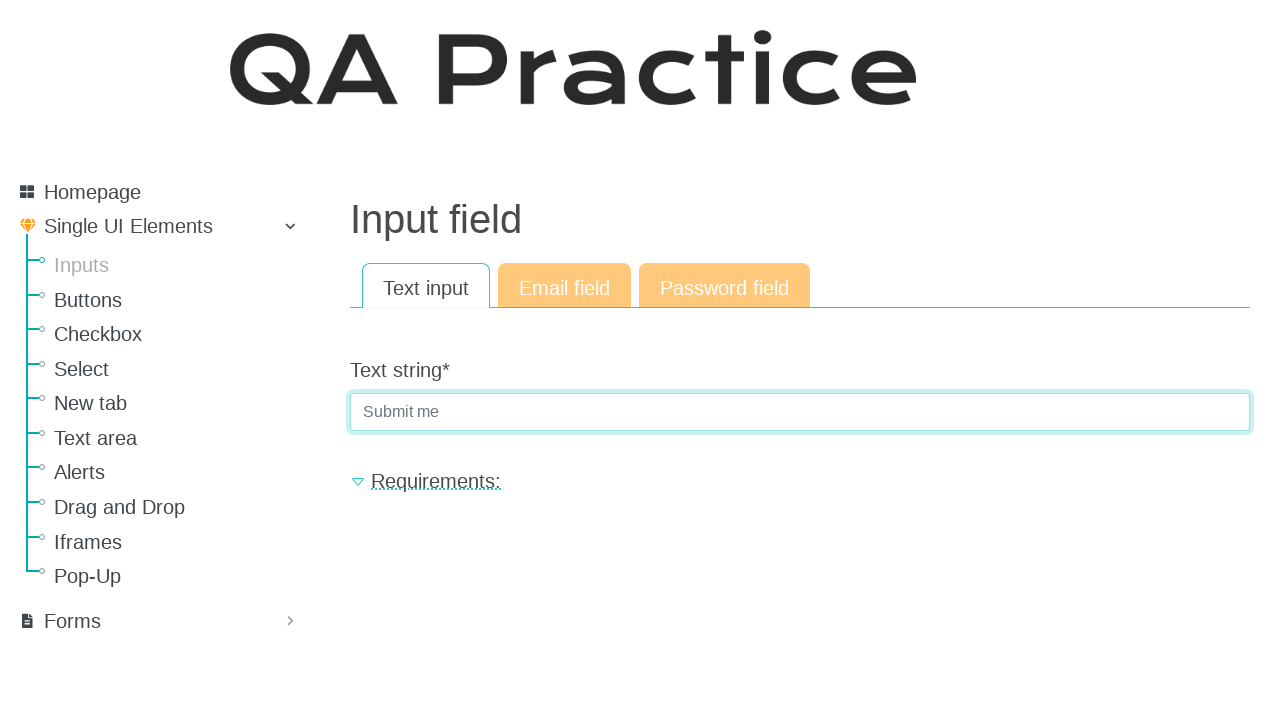